Navigates to a blog page and fills an input field with a search term

Starting URL: https://www.walissonsilva.com/blog

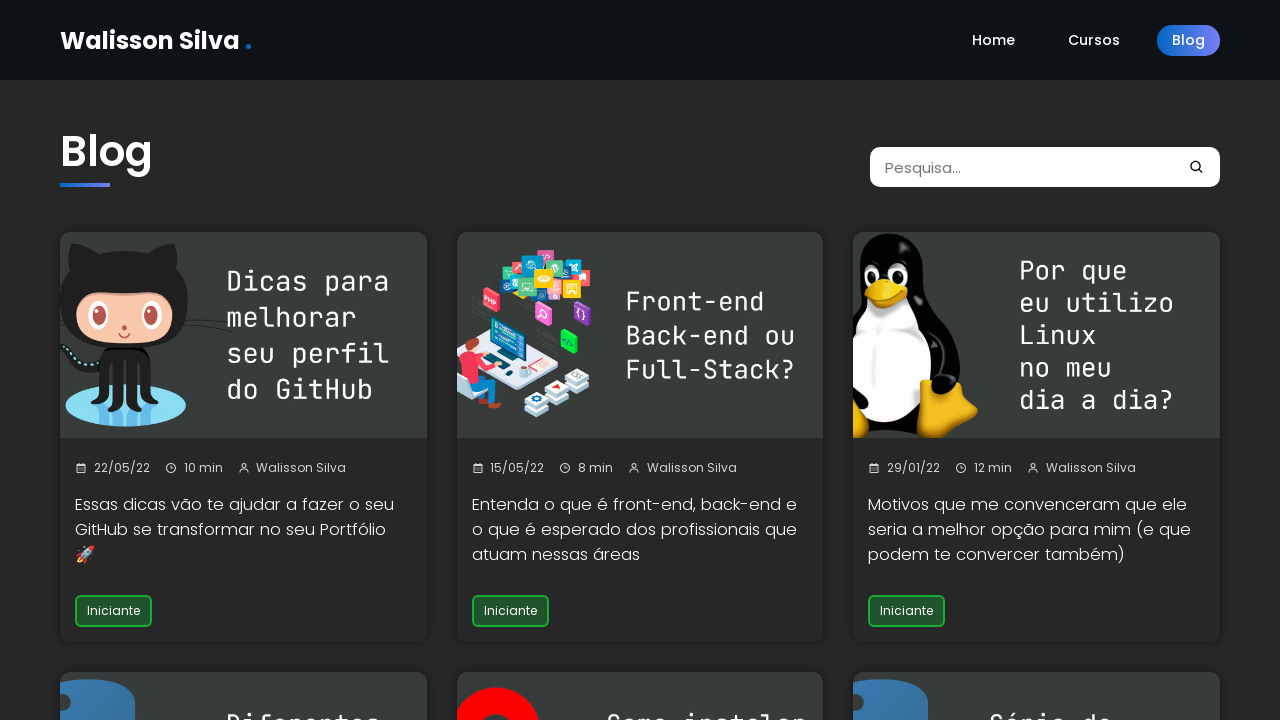

Waited for page to reach domcontentloaded state
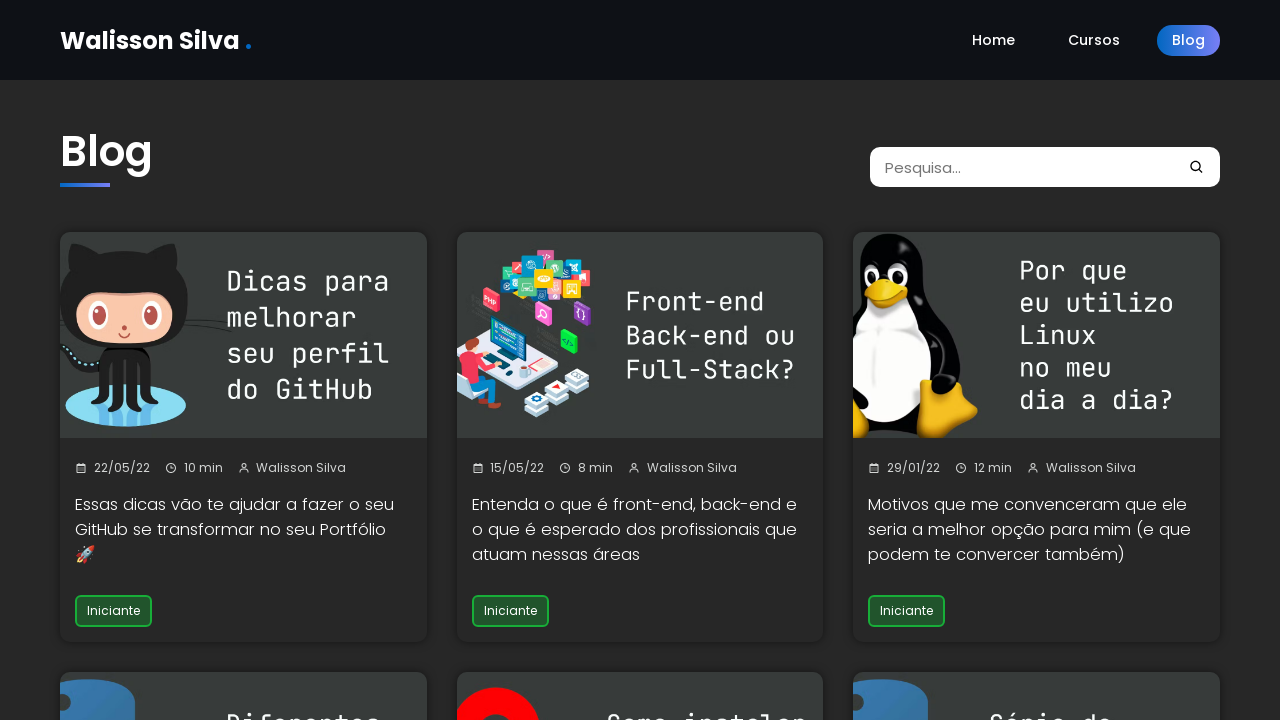

Filled input field with 'data' search term on input
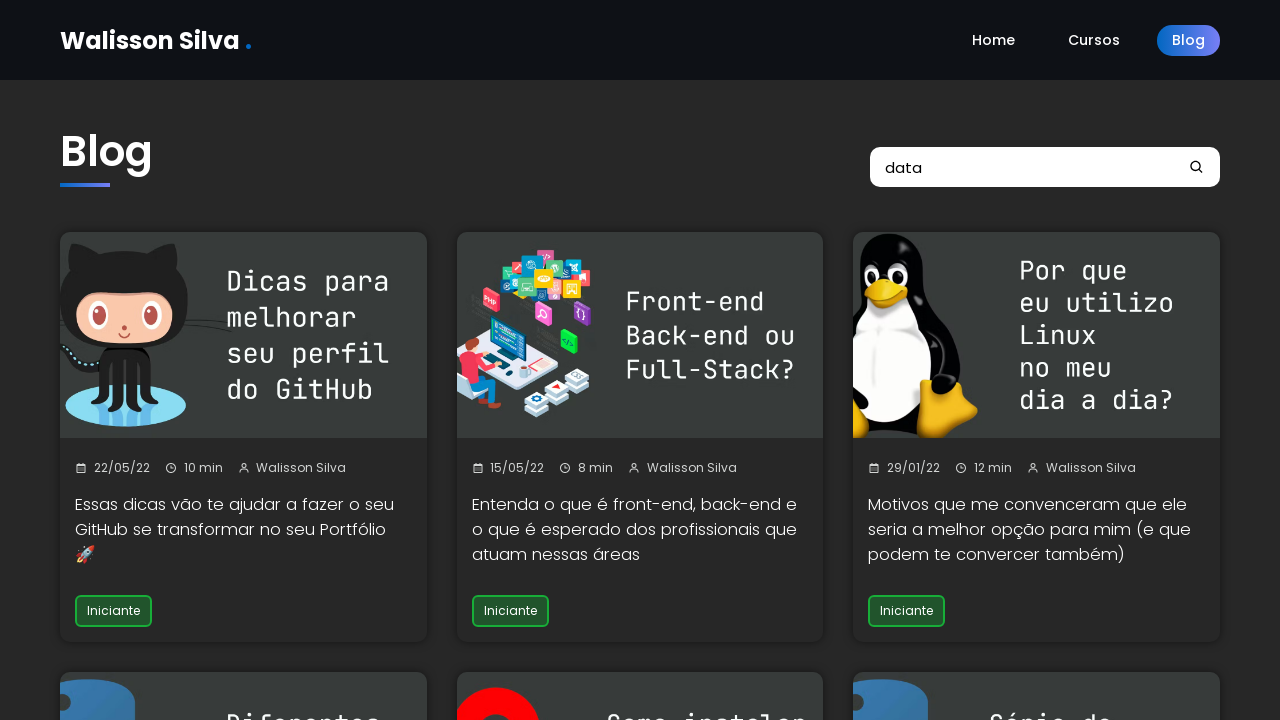

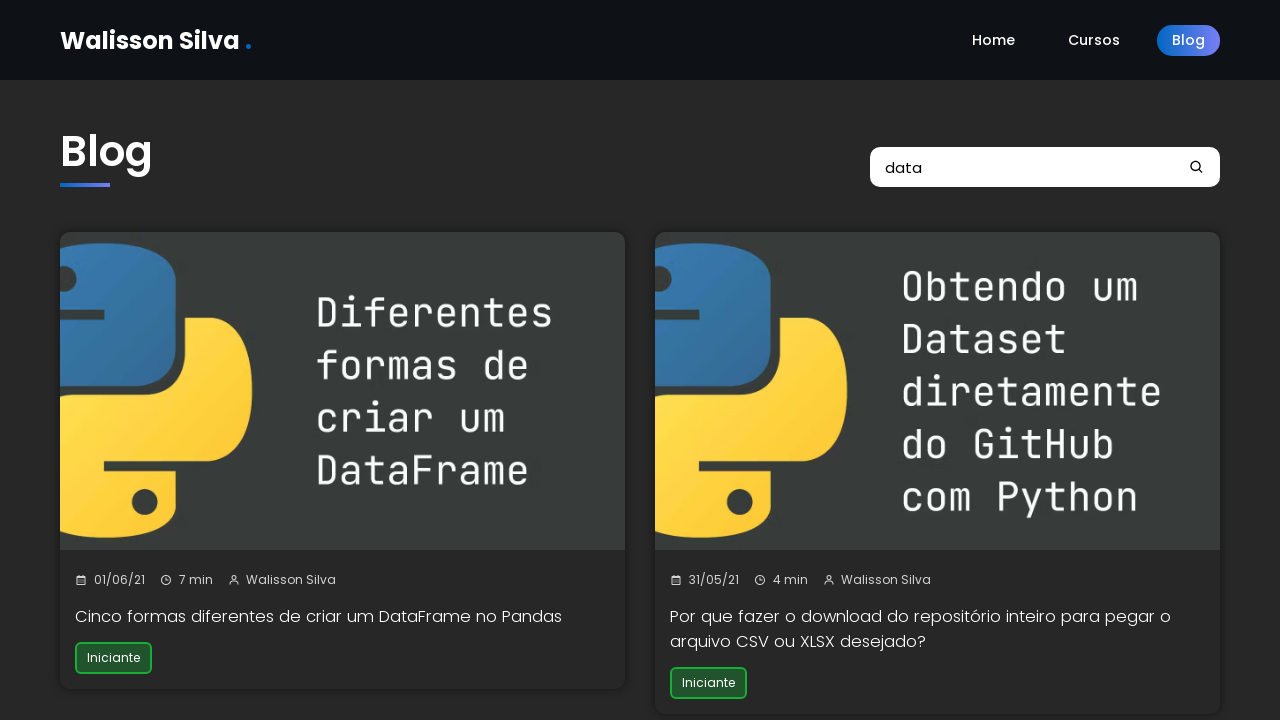